Tests a todo list application by adding three tasks, marking one as complete, filtering by active/completed status, and verifying the correct tasks are displayed in each view.

Starting URL: https://vanilton.net/web-test/todos/

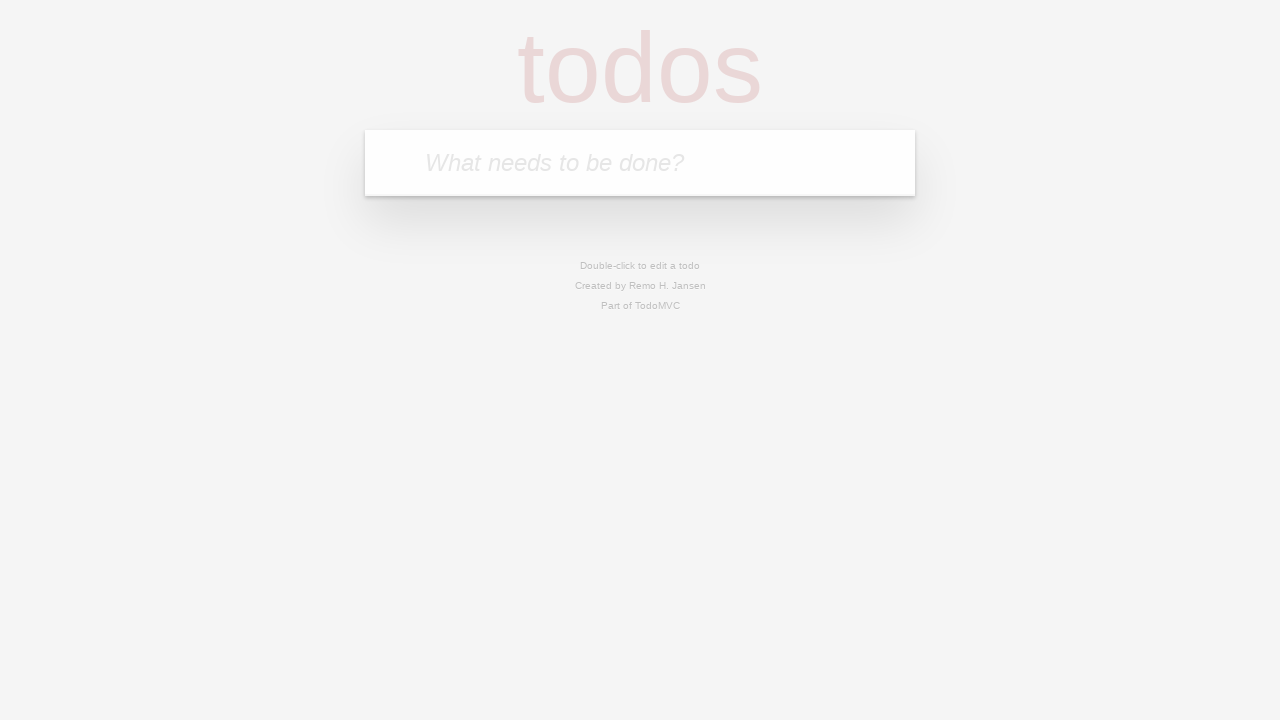

Filled new todo input with 'task1' on .new-todo
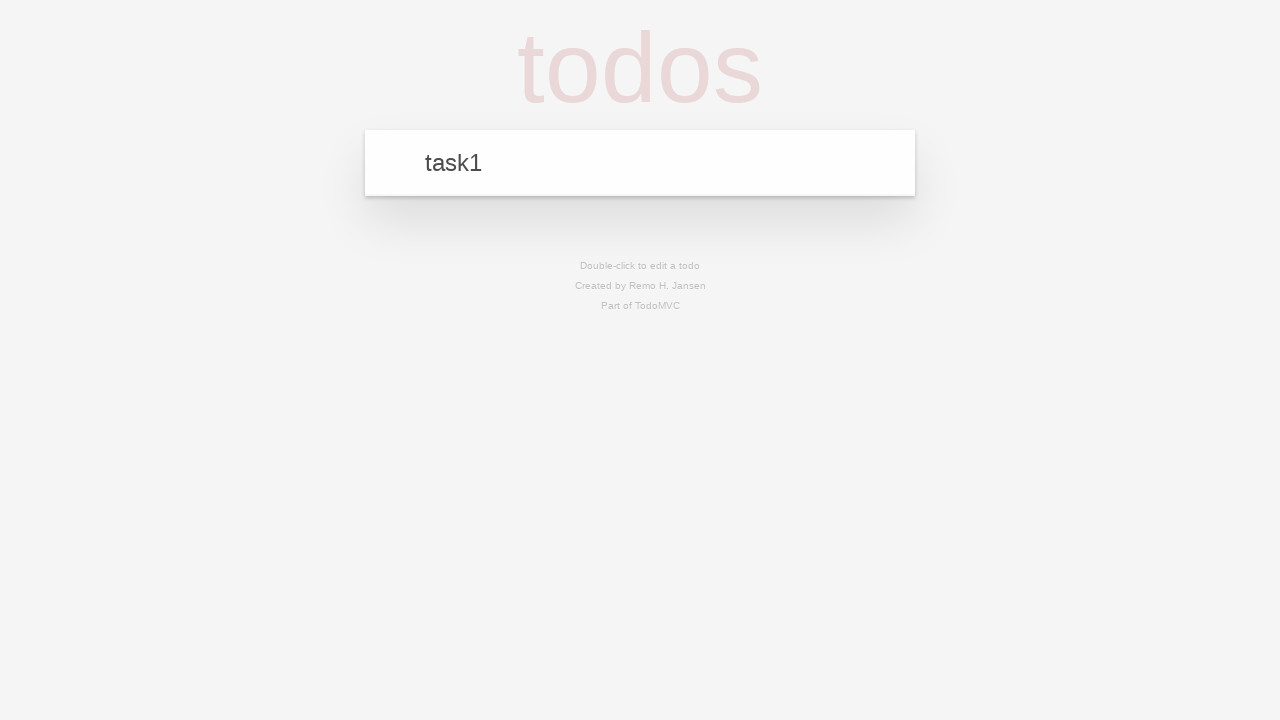

Pressed Enter to add task1
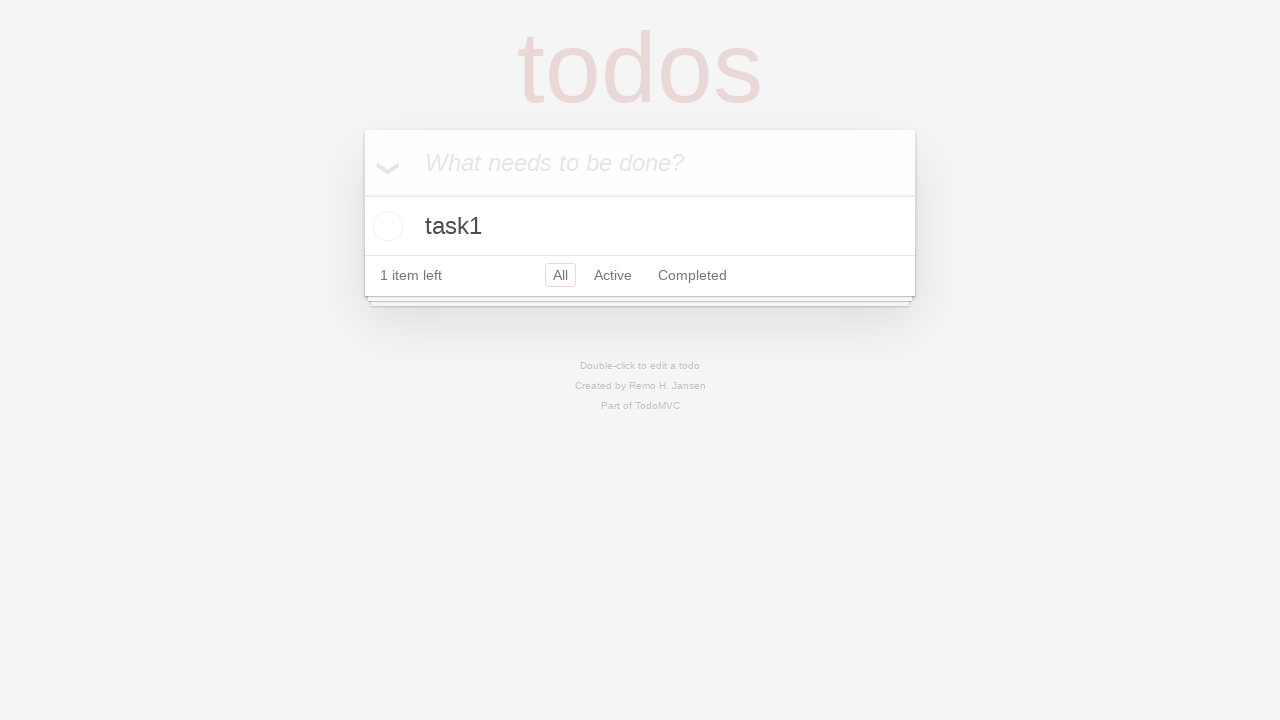

Filled new todo input with 'task2' on .new-todo
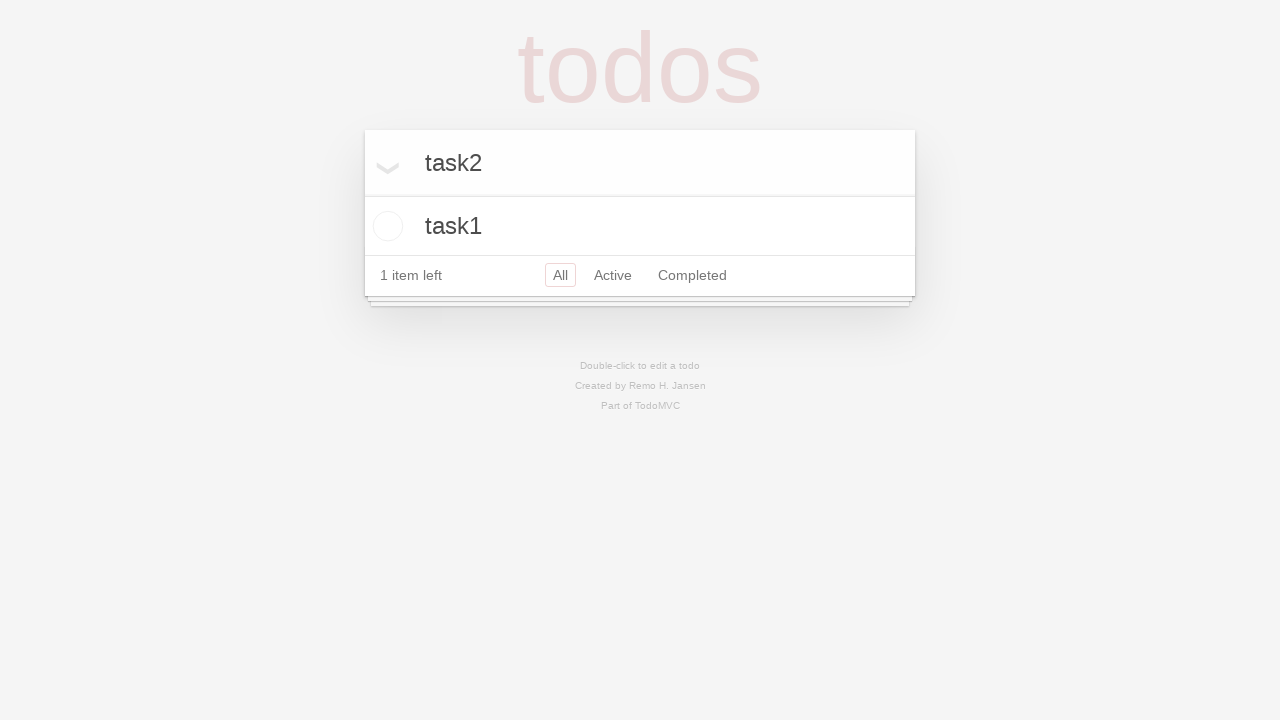

Pressed Enter to add task2
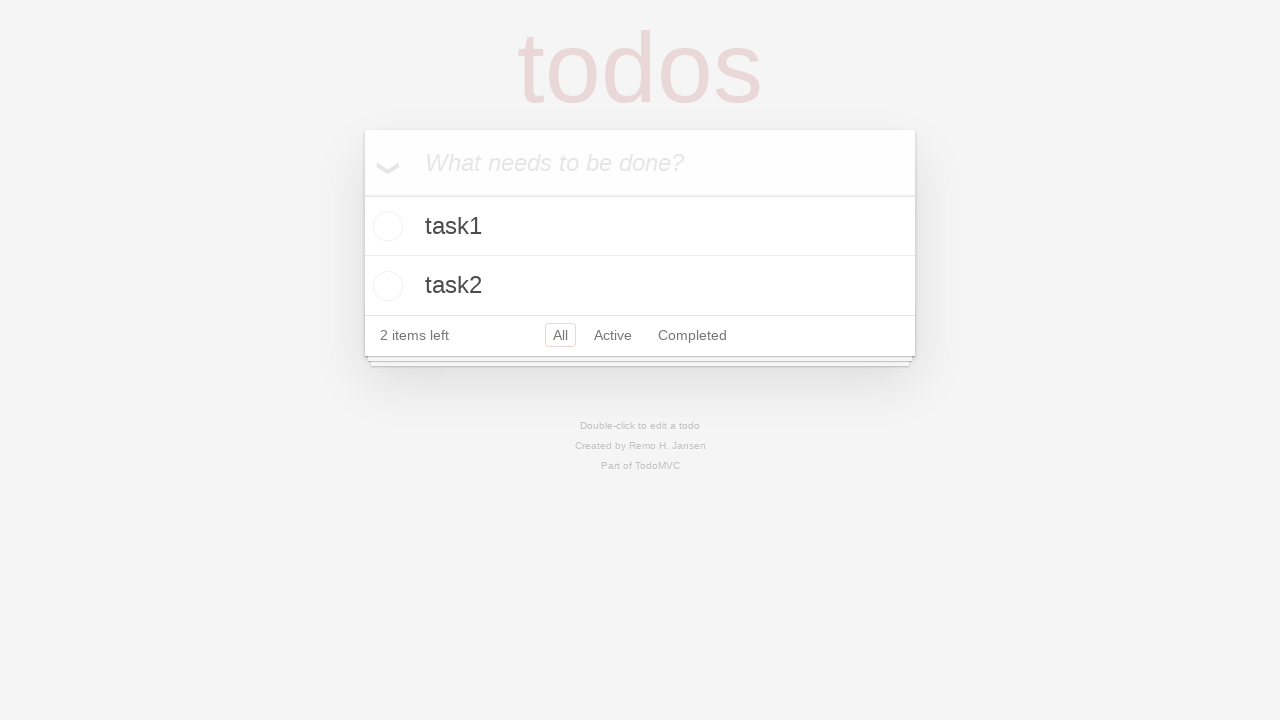

Filled new todo input with 'task3' on .new-todo
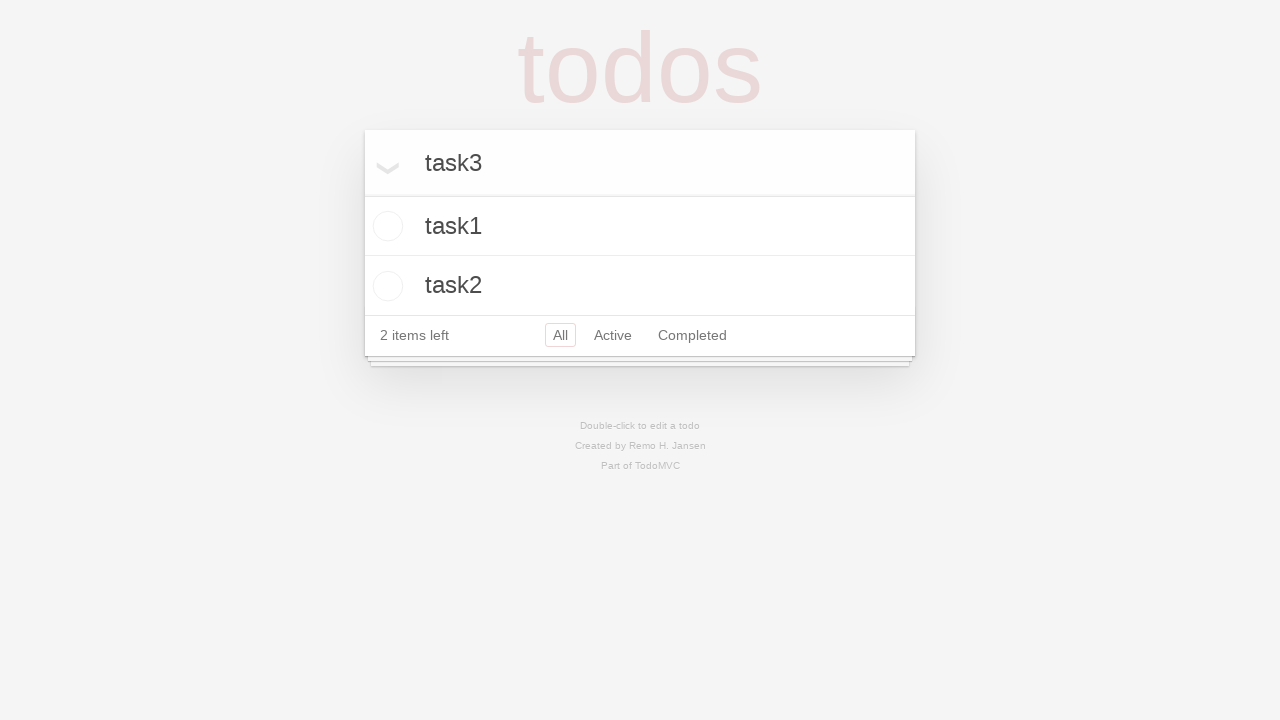

Pressed Enter to add task3
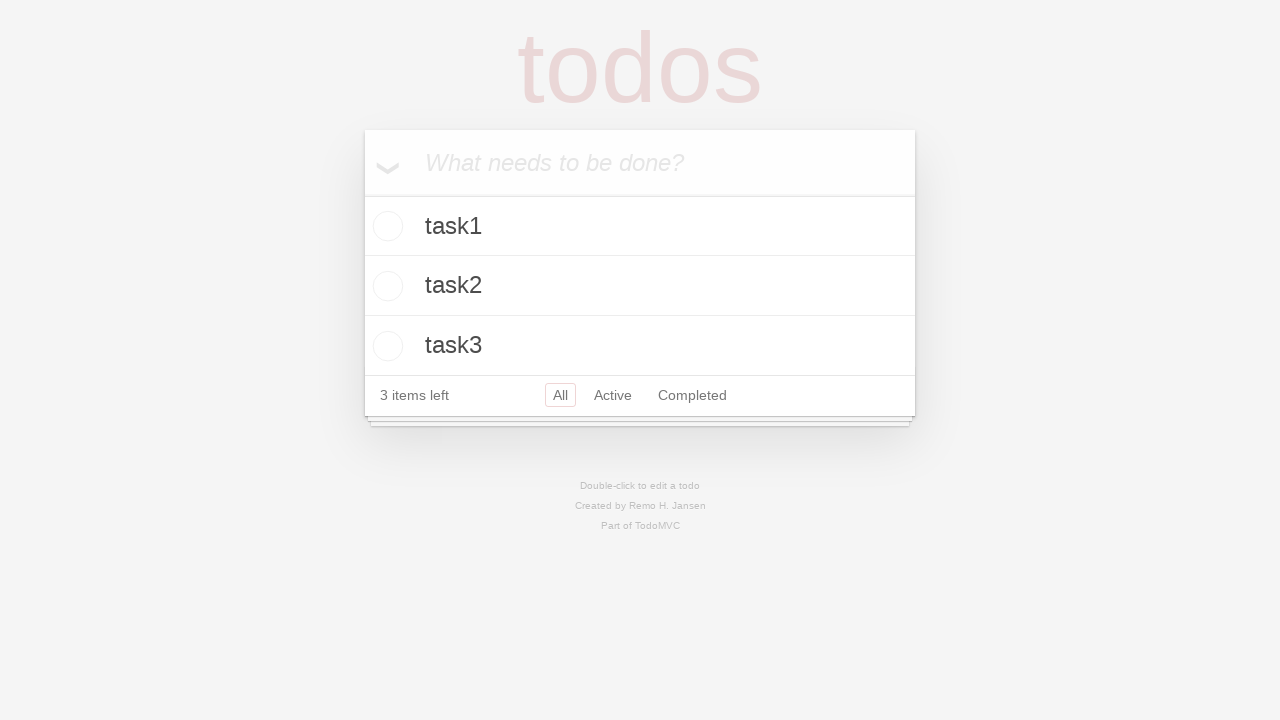

Verified that 3 todo items are displayed in the list
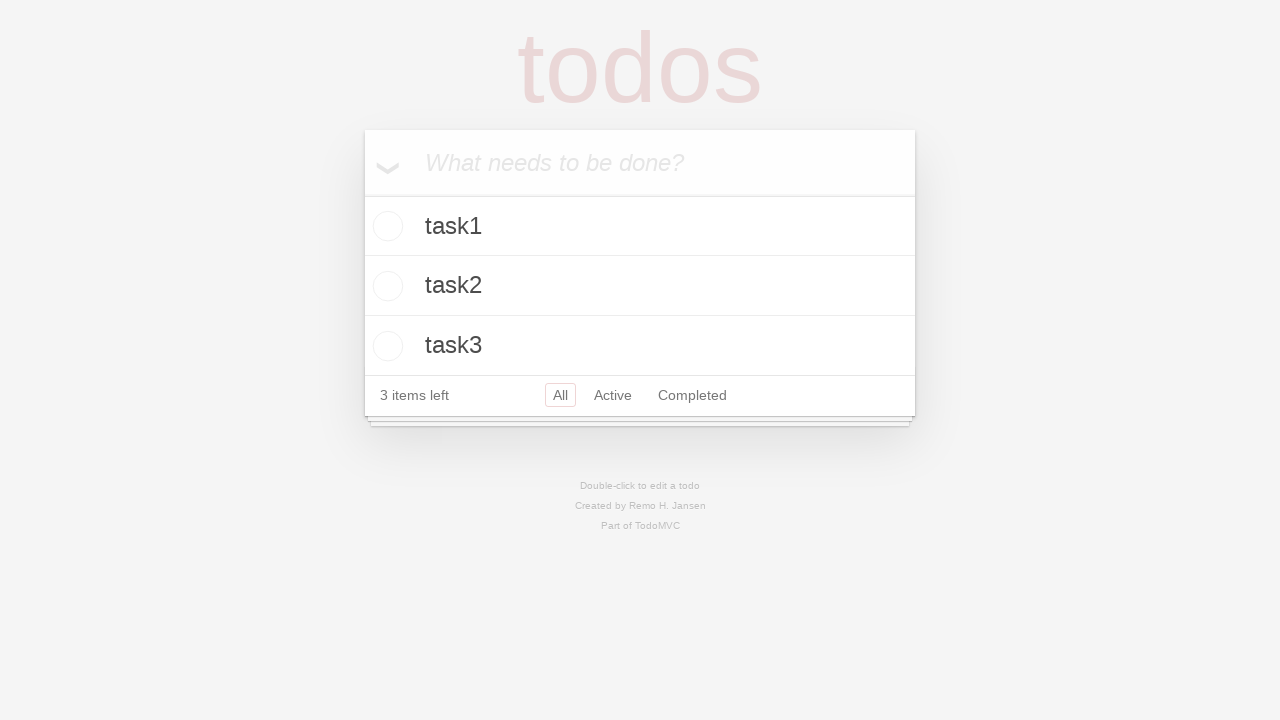

Checked the checkbox to mark task1 as completed at (385, 226) on internal:role=listitem >> internal:has-text="task1"i >> internal:role=checkbox
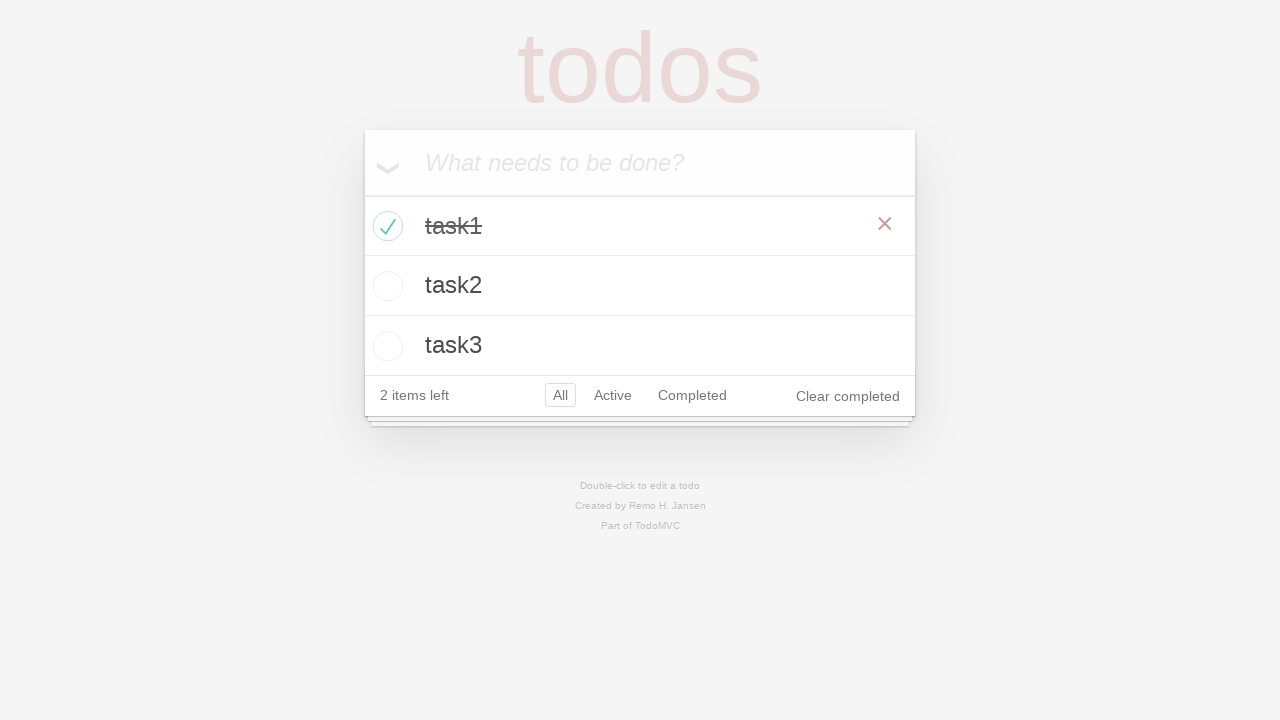

Clicked on the Active filter link at (613, 395) on internal:role=link[name="Active"i]
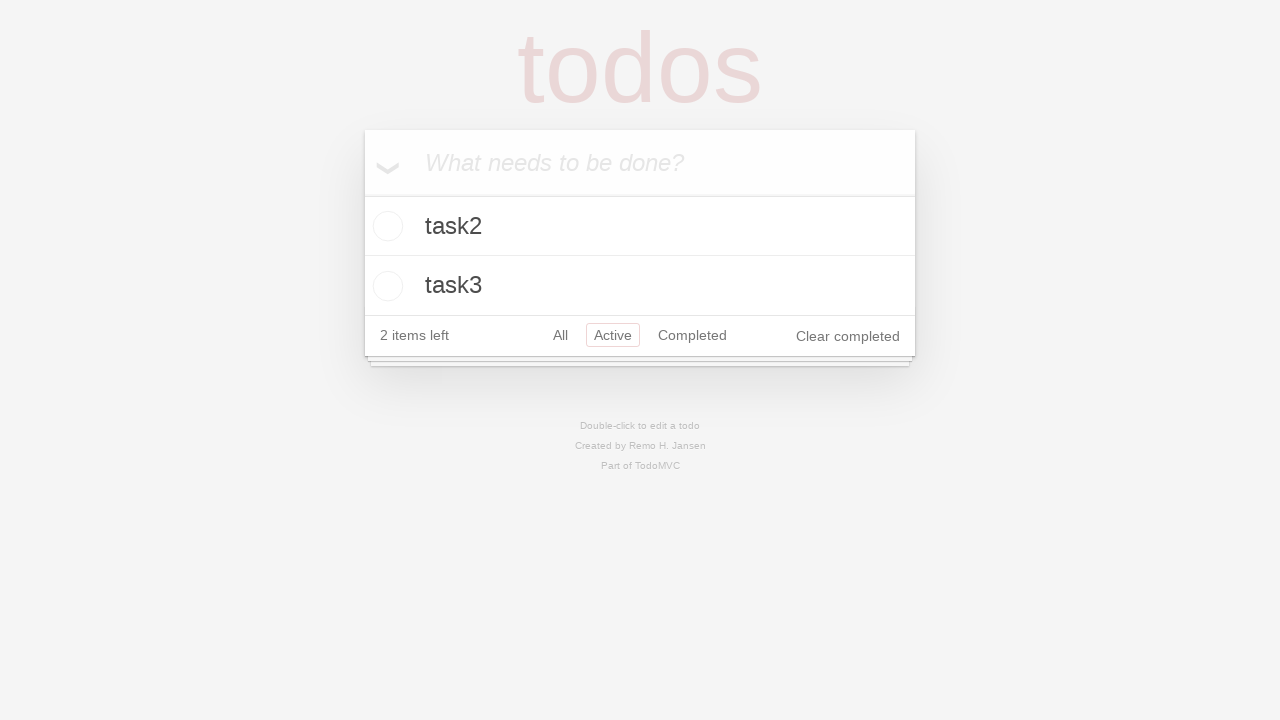

Verified that task1 is hidden in Active view
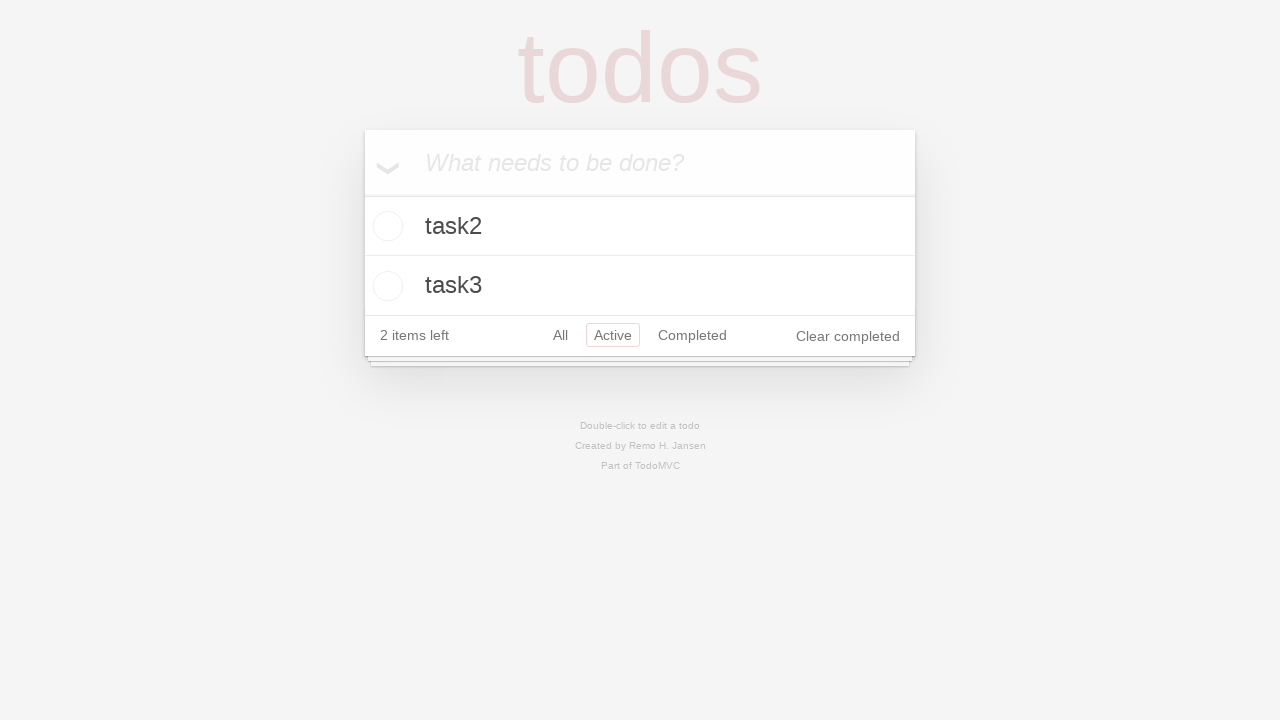

Verified that the URL contains 'active'
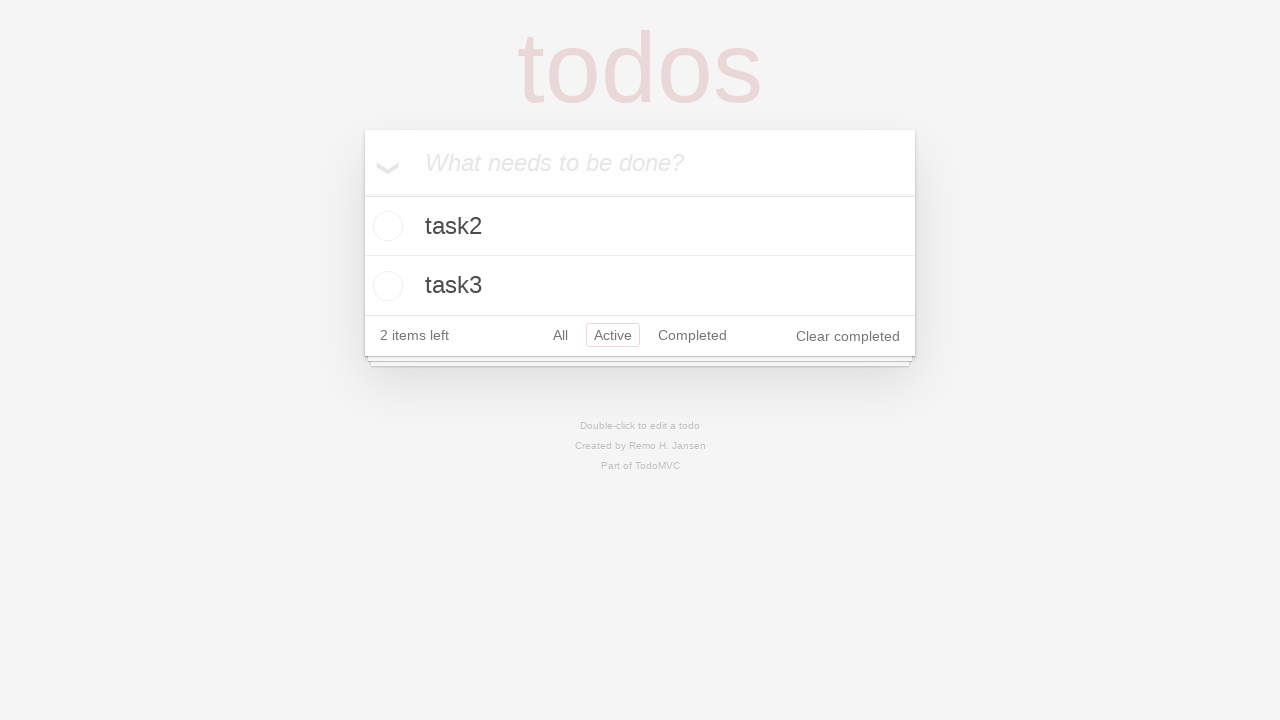

Clicked on the Completed filter link at (692, 335) on internal:role=link[name="Completed"i]
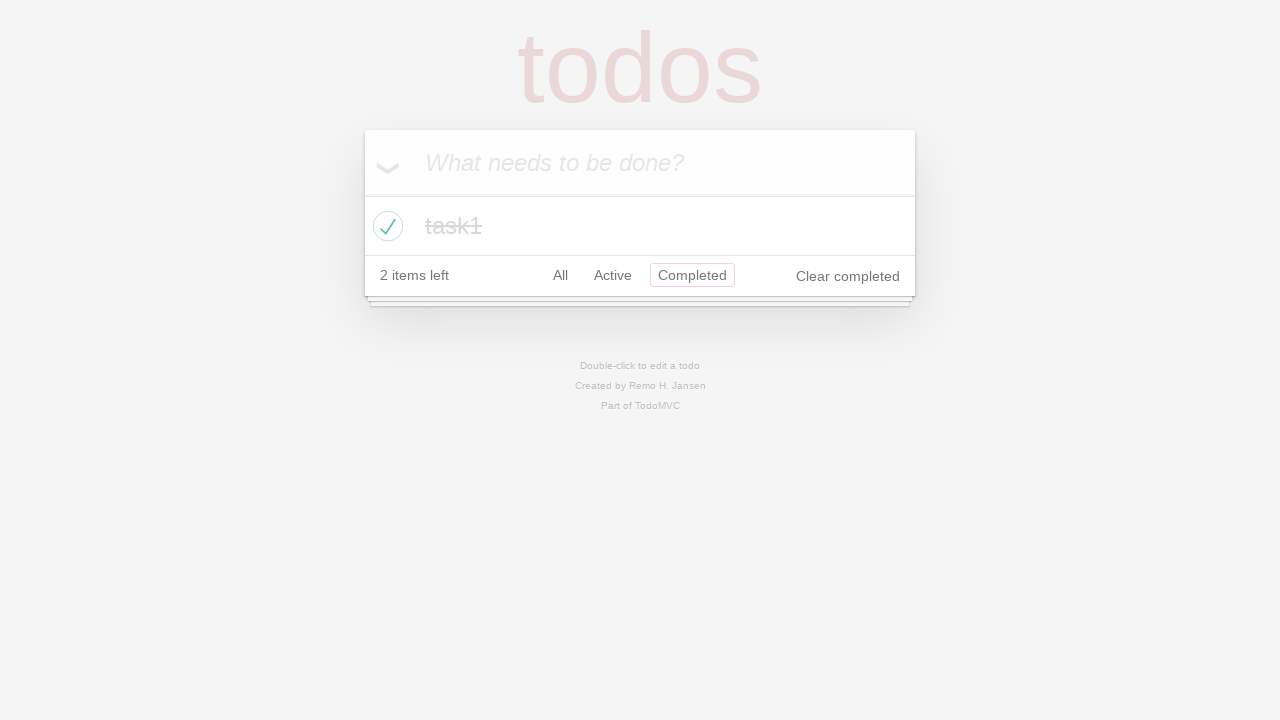

Verified that only 1 completed todo item is displayed
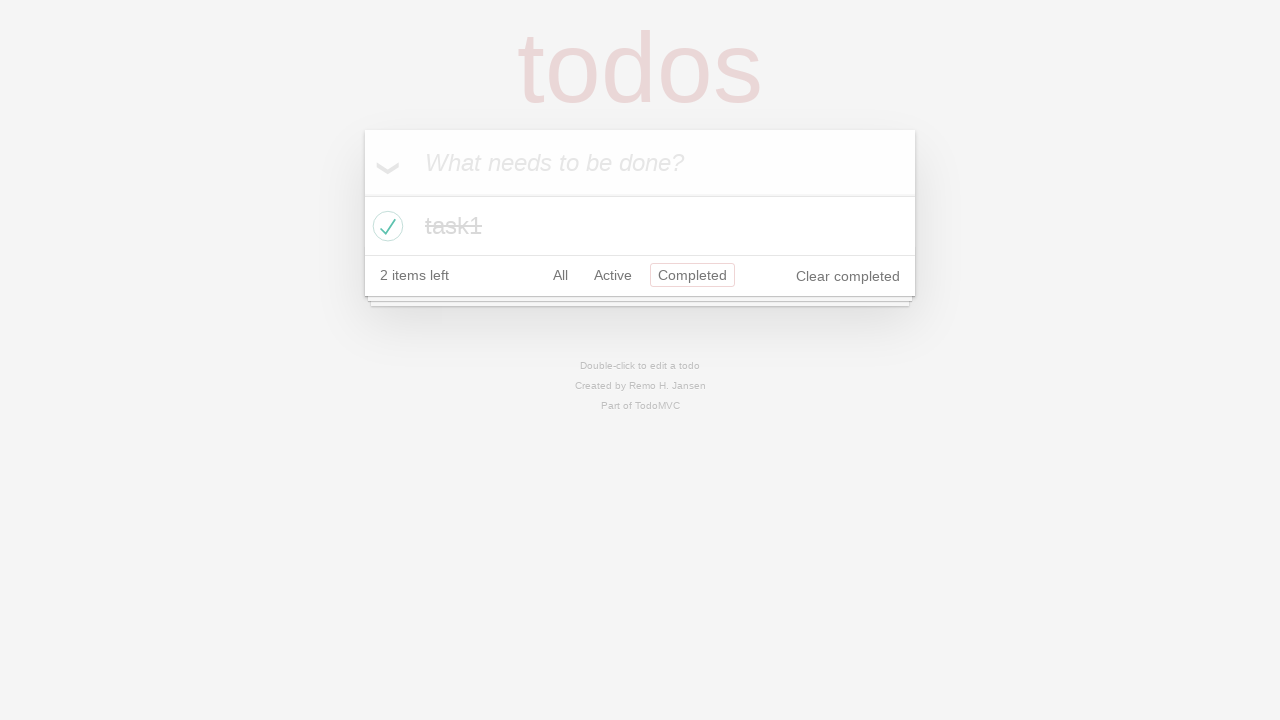

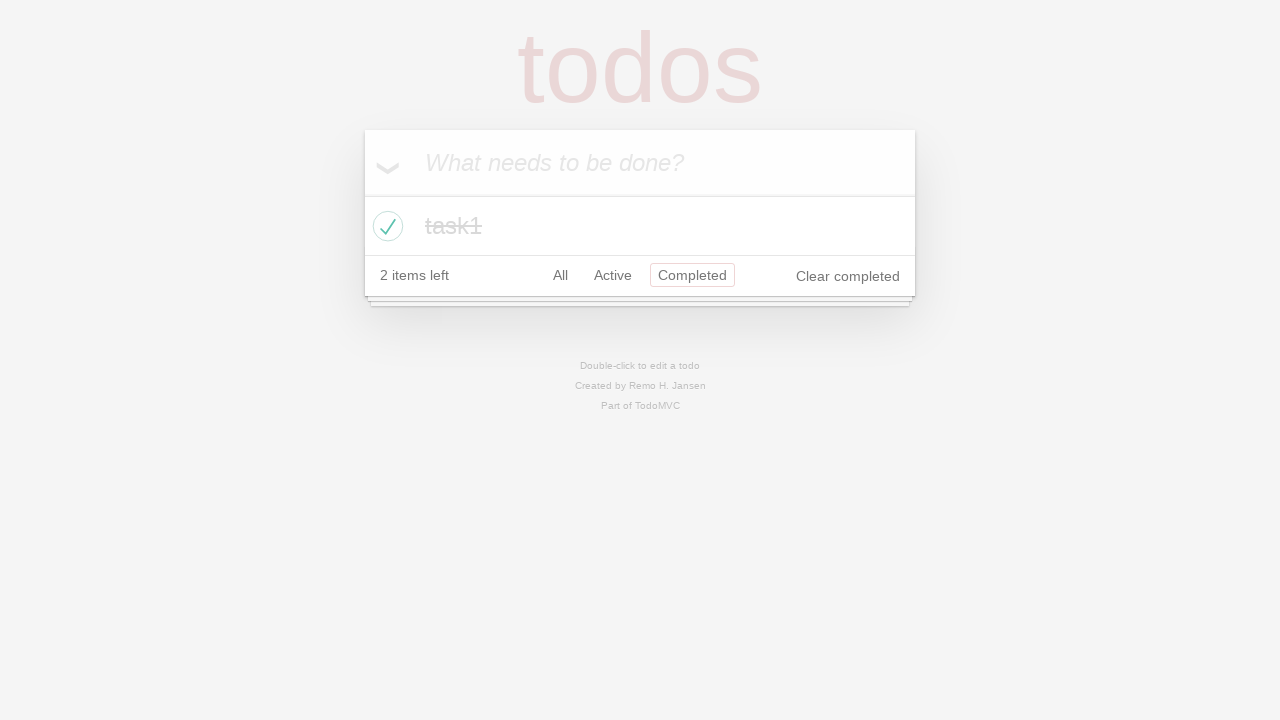